Tests opening a new tab and switching between tabs

Starting URL: https://codenboxautomationlab.com/practice/

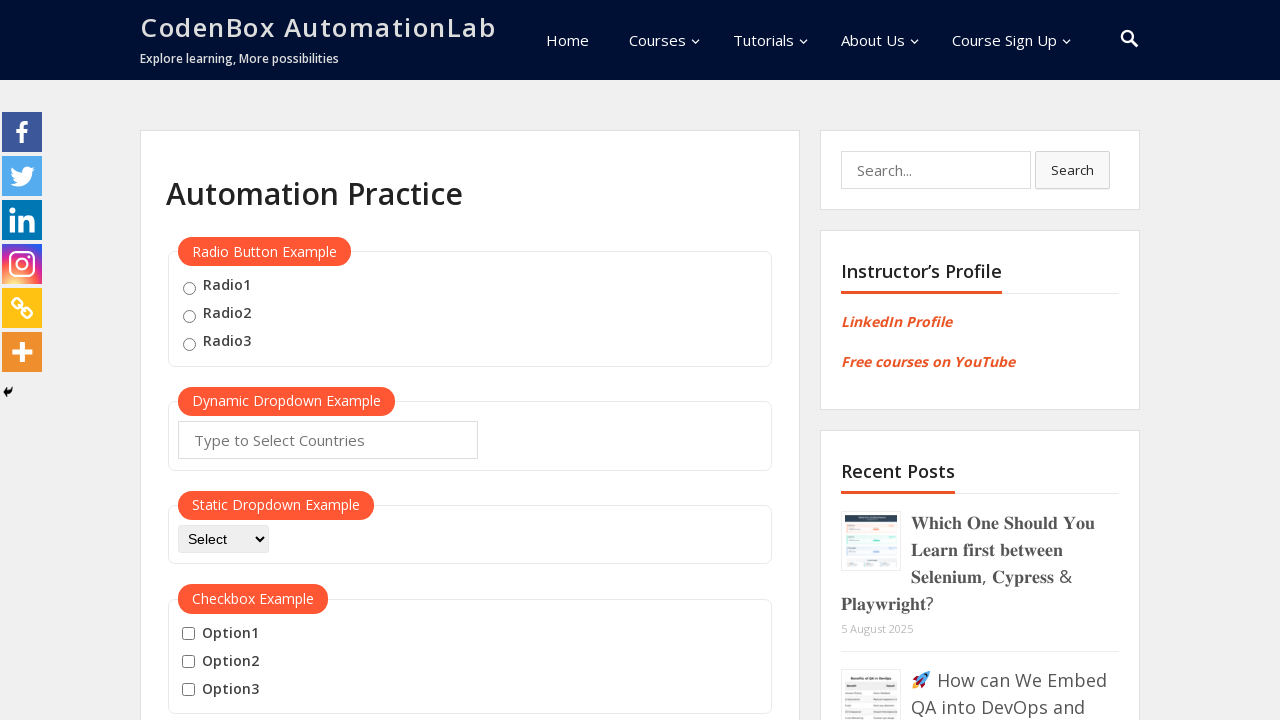

Clicked button to open new tab at (210, 361) on #opentab
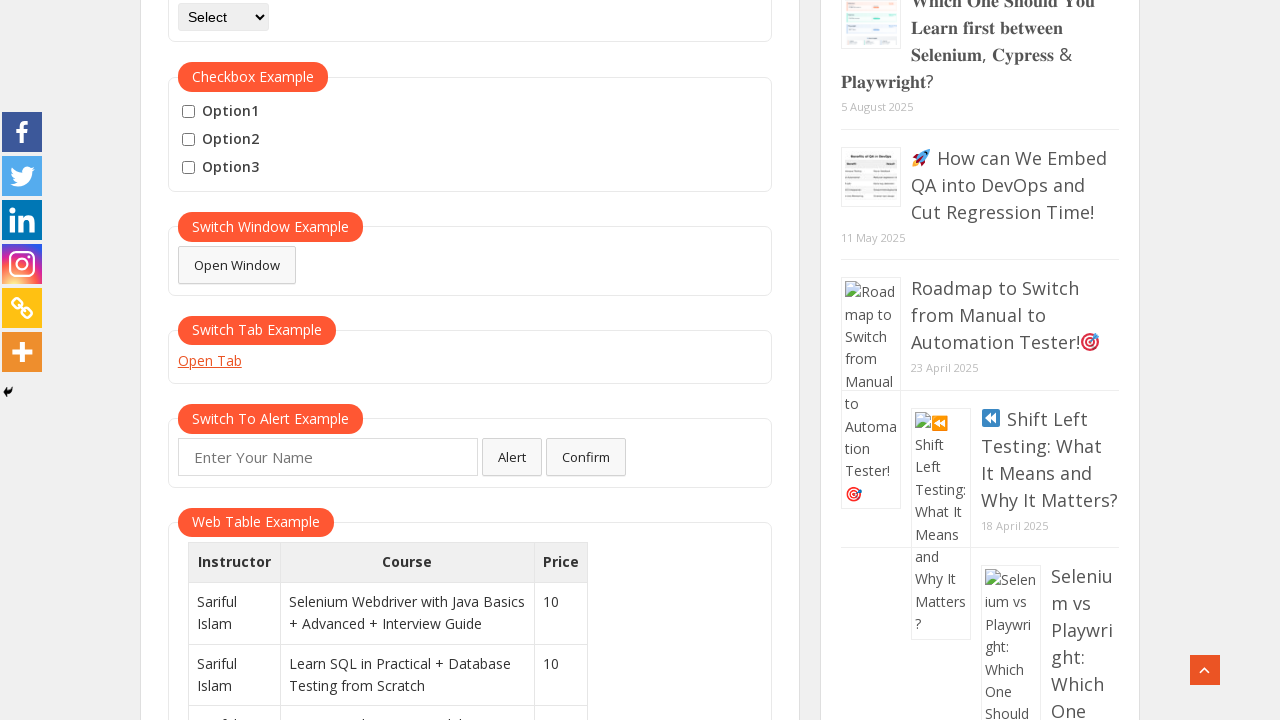

New tab opened and captured
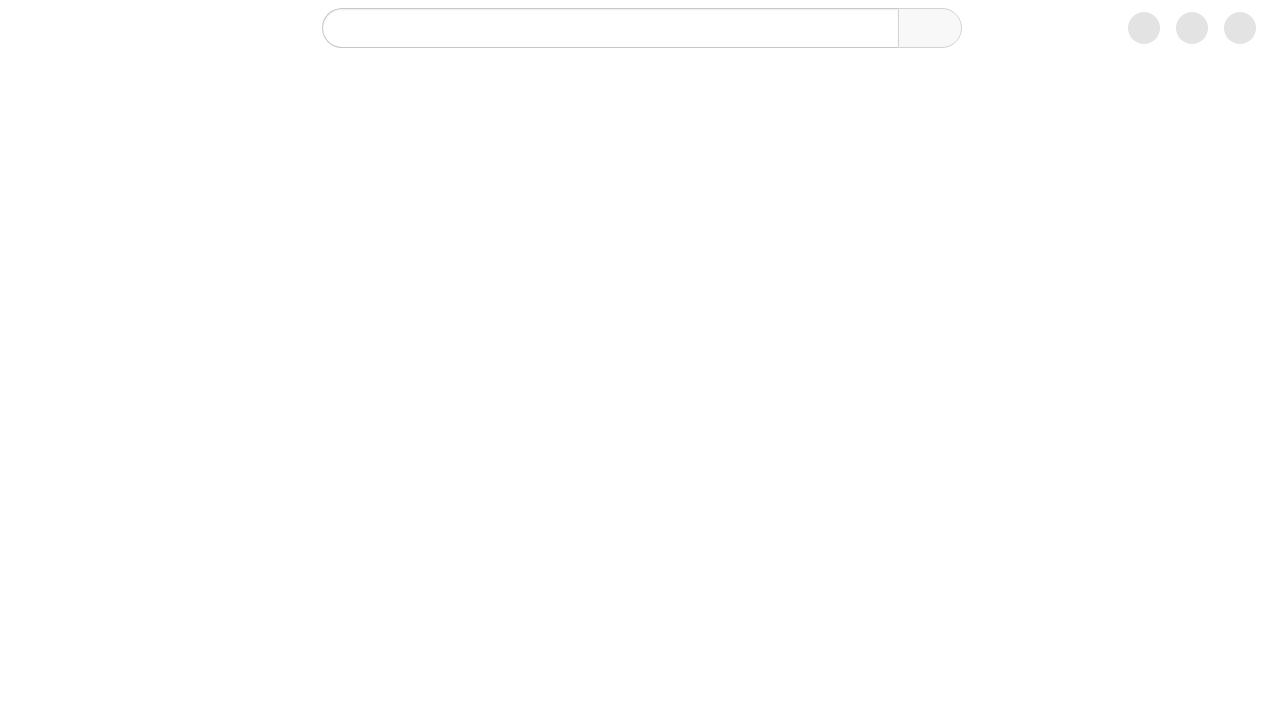

New tab finished loading
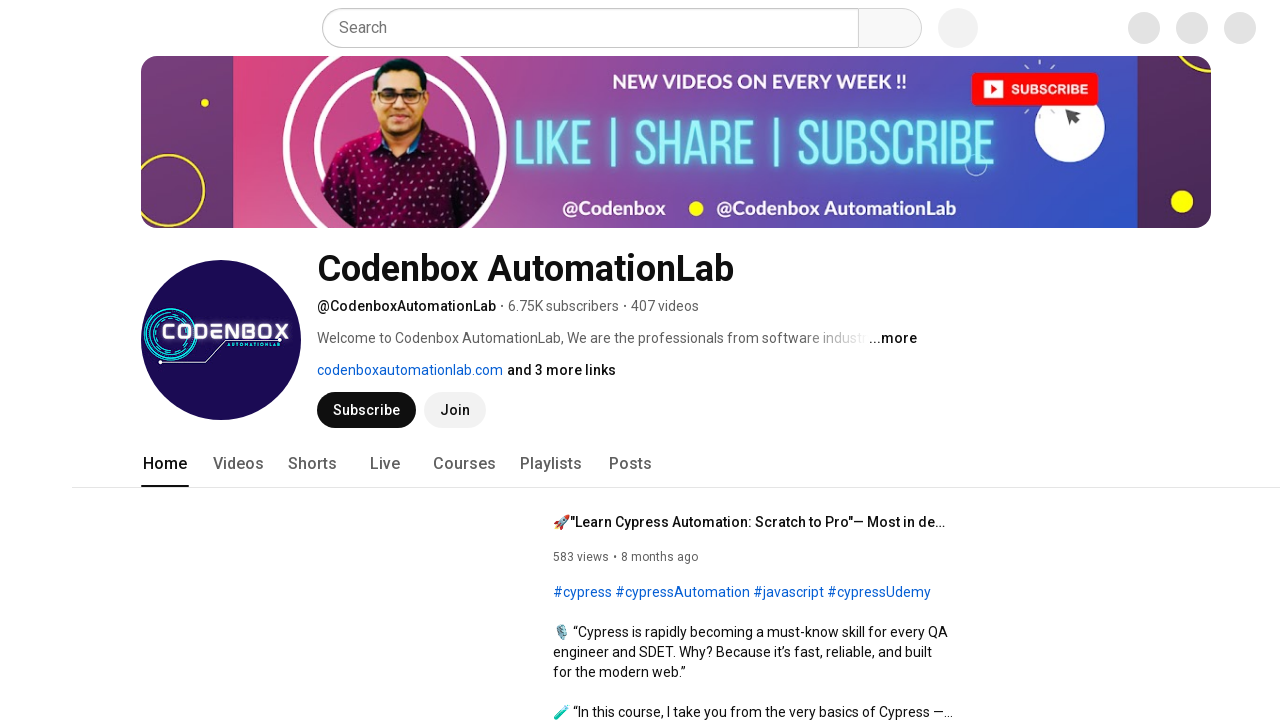

Retrieved new tab title: Codenbox AutomationLab - YouTube
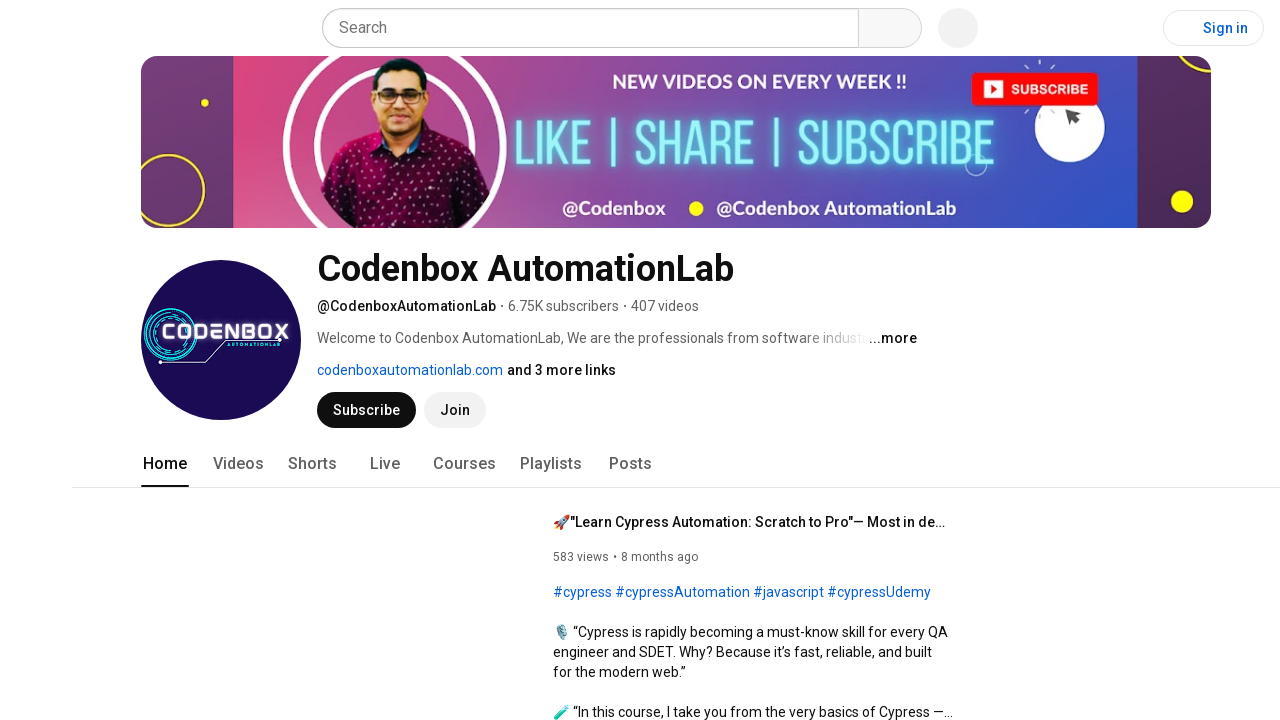

Closed the new tab
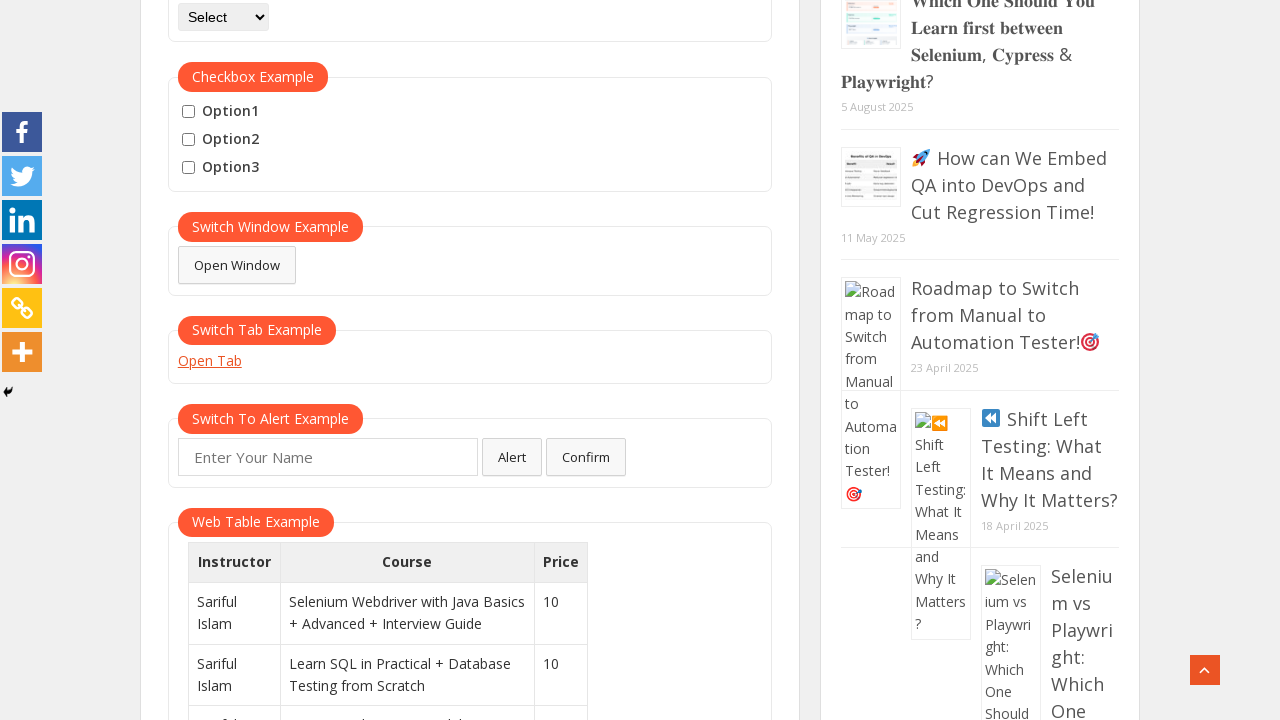

Retrieved original page title: Automation Practice - CodenBox AutomationLab
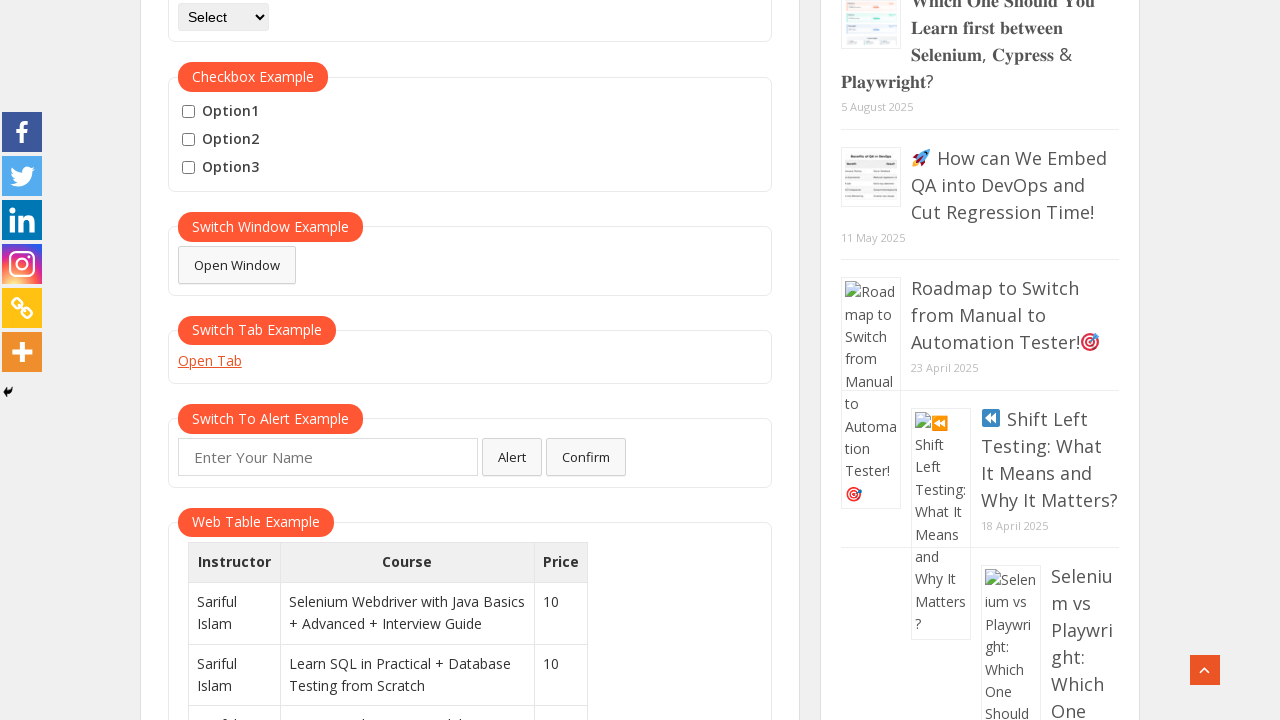

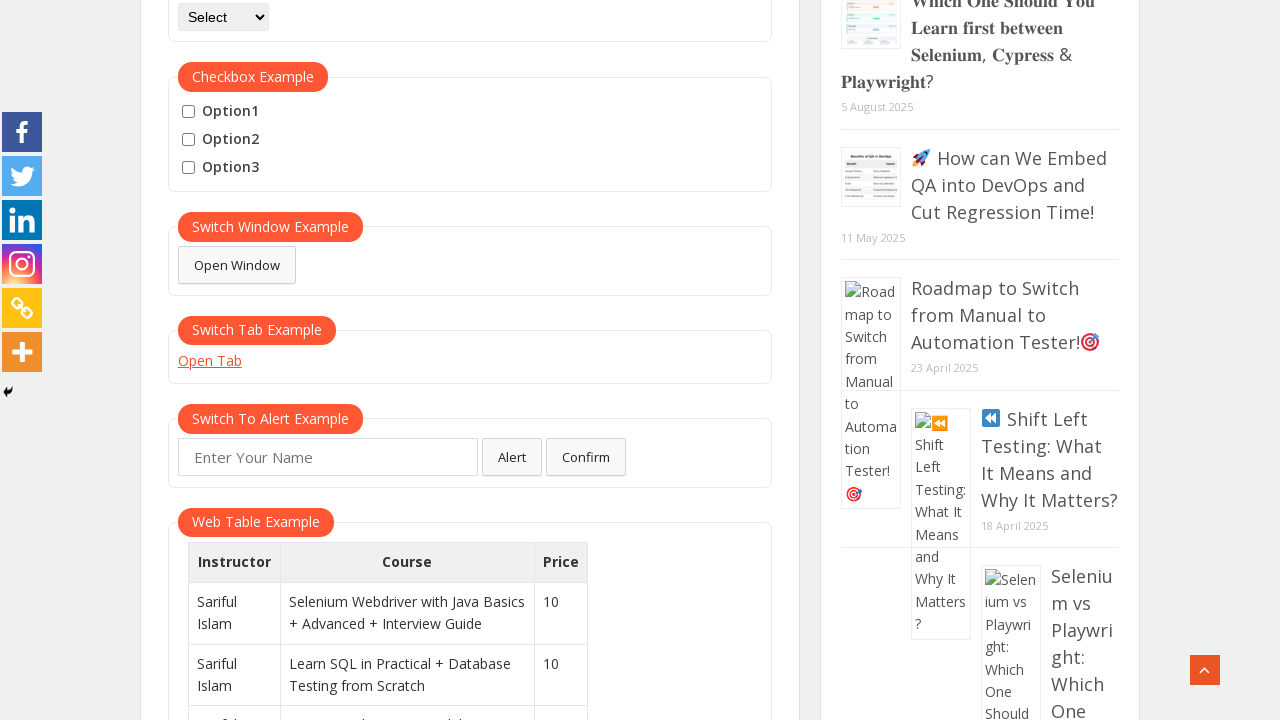